Tests scrolling from an iframe element origin by a given amount, then switches to the iframe and verifies a checkbox is visible.

Starting URL: https://selenium.dev/selenium/web/scrolling_tests/frame_with_nested_scrolling_frame_out_of_view.html

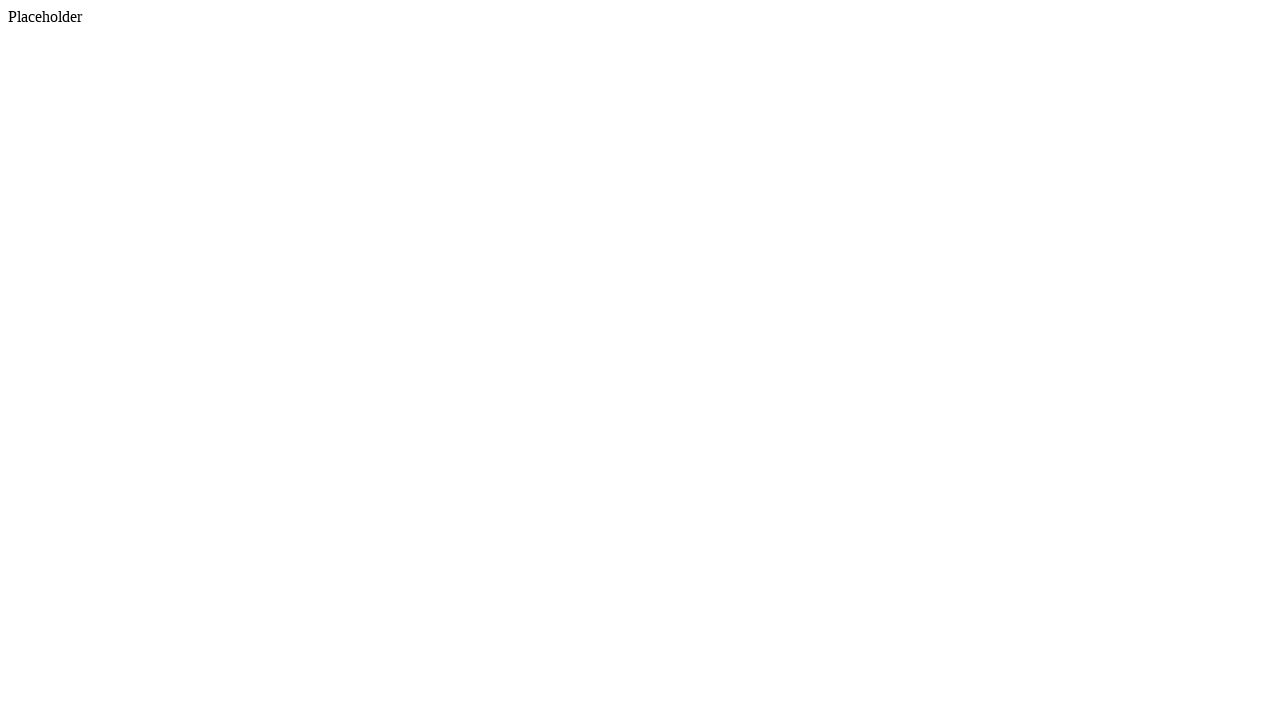

Navigated to frame with nested scrolling test page
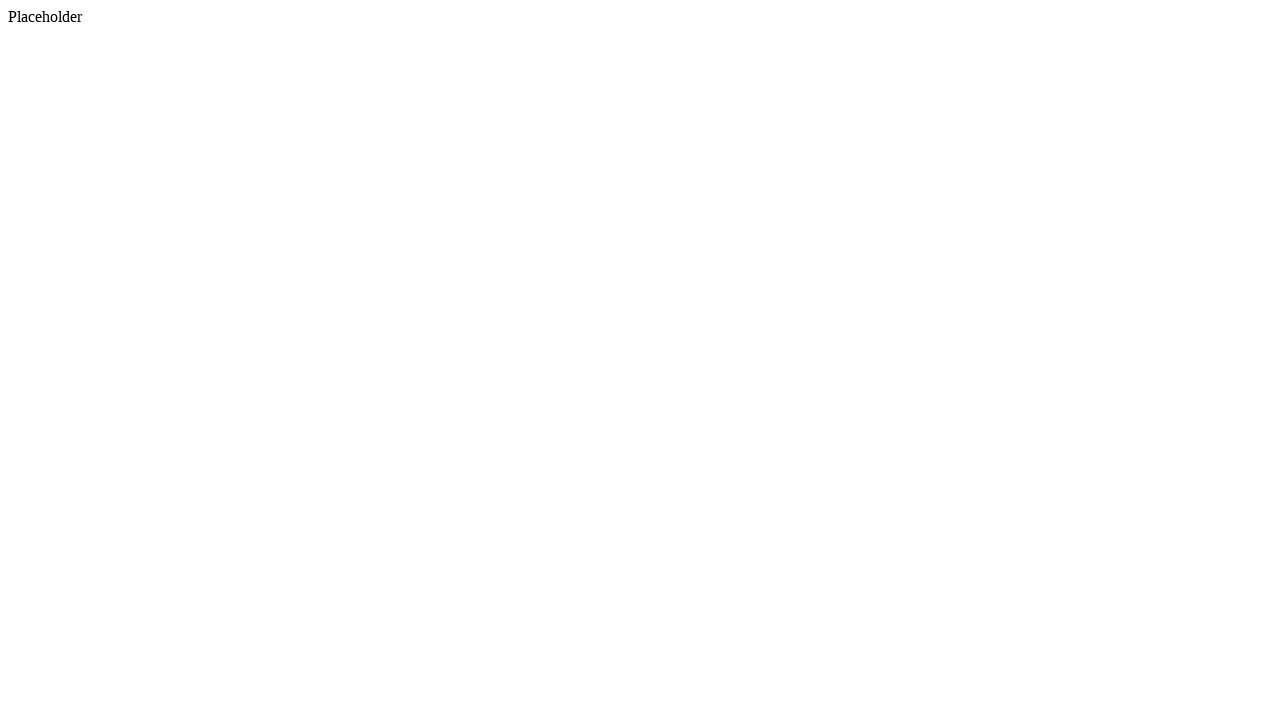

Scrolled iframe into view
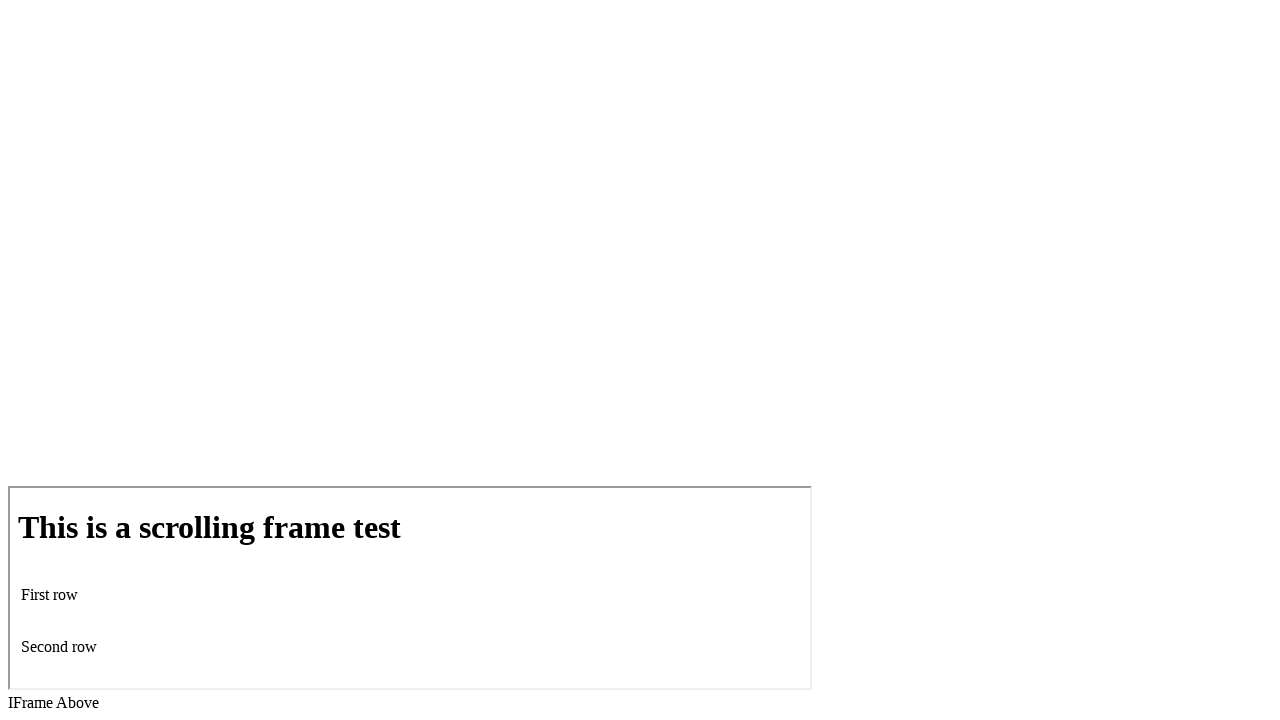

Scrolled down 200 pixels using mouse wheel
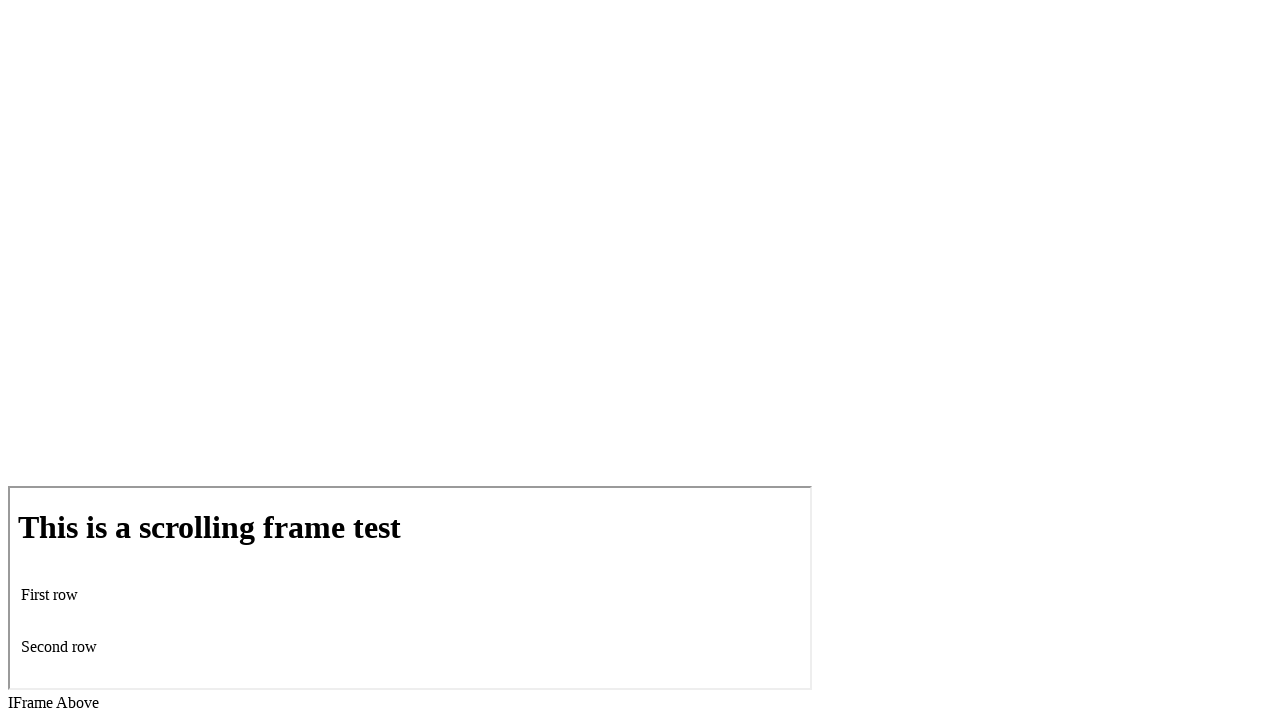

Switched to iframe and verified scroll checkbox is visible
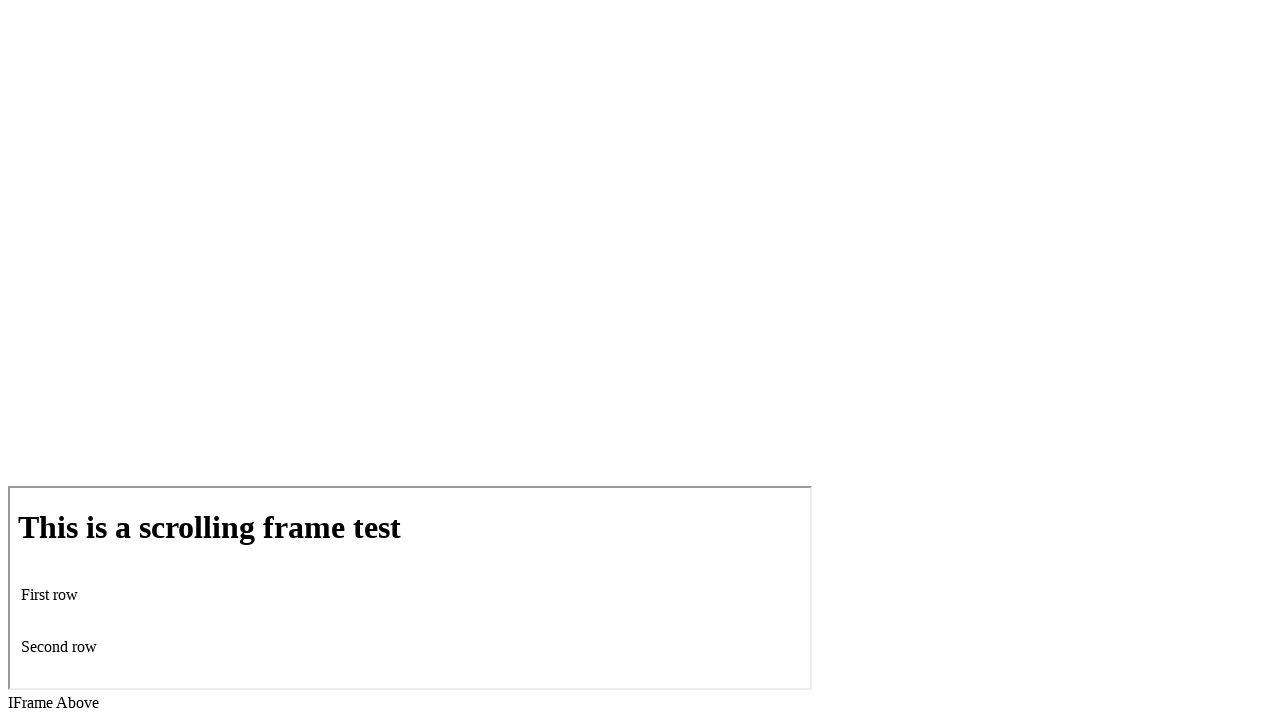

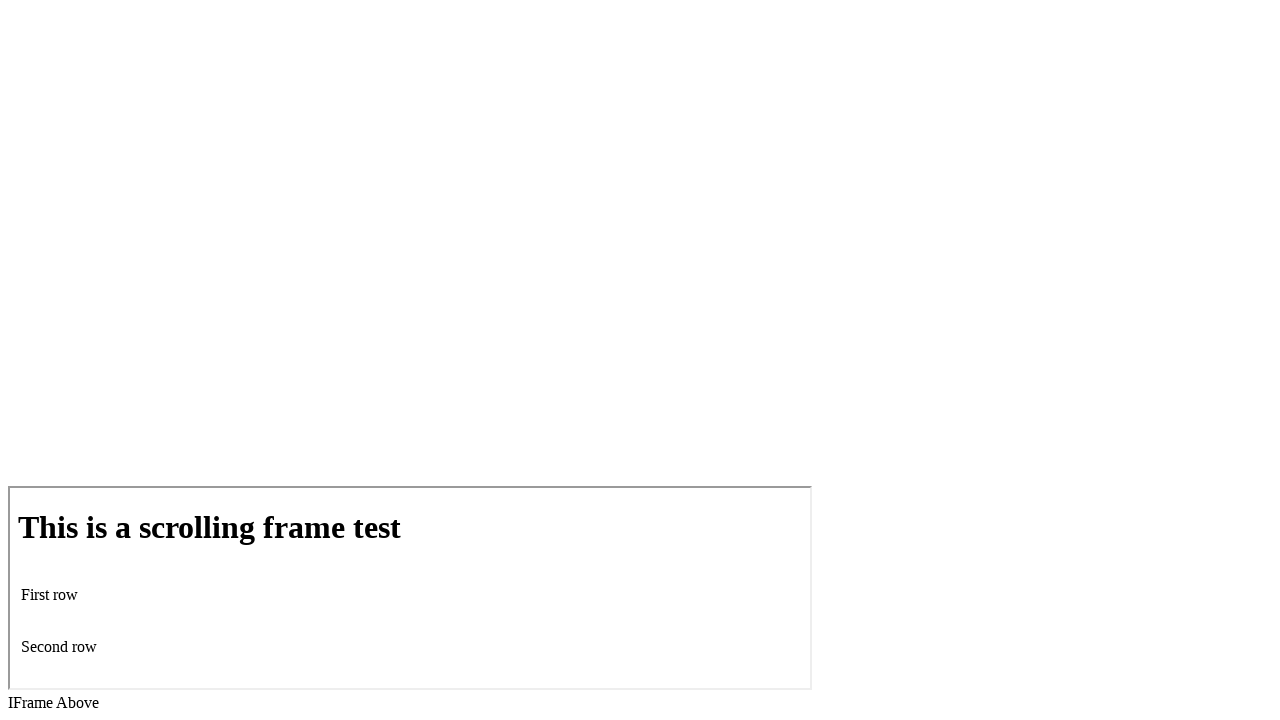